Tests clicking the Elements header/accordion on the demoqa elements page

Starting URL: https://demoqa.com/elements

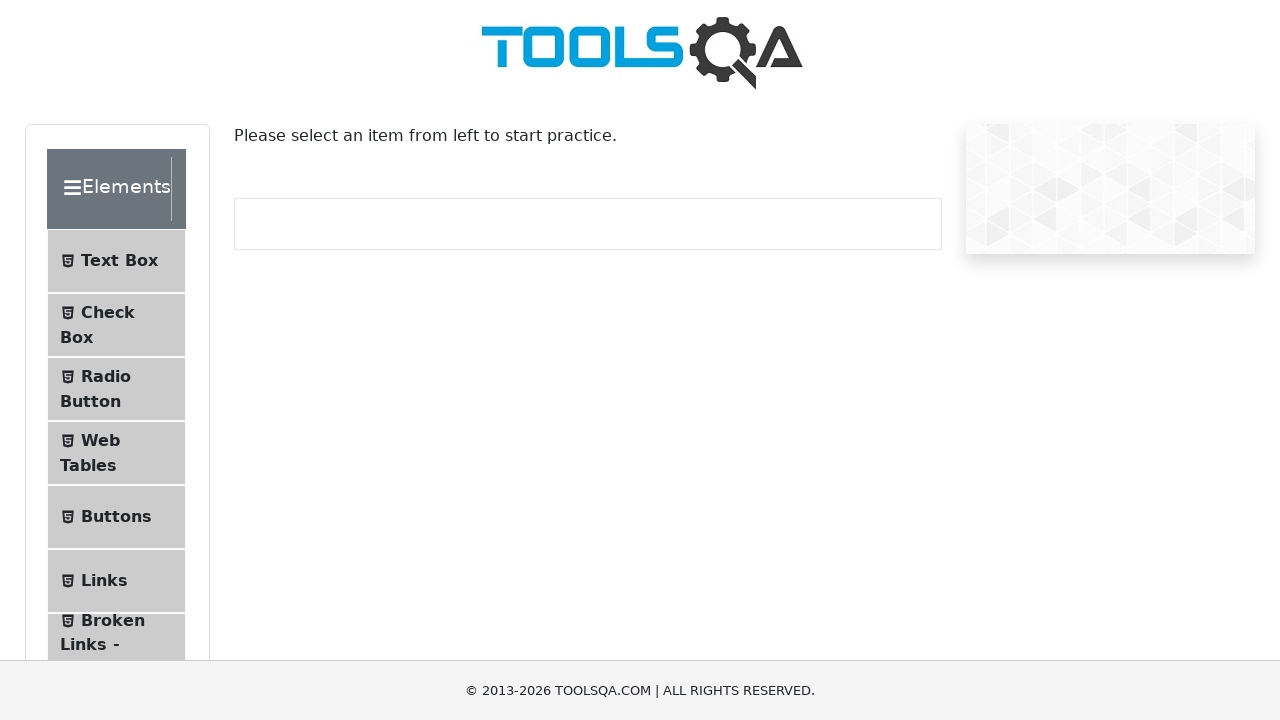

Navigated to demoqa elements page
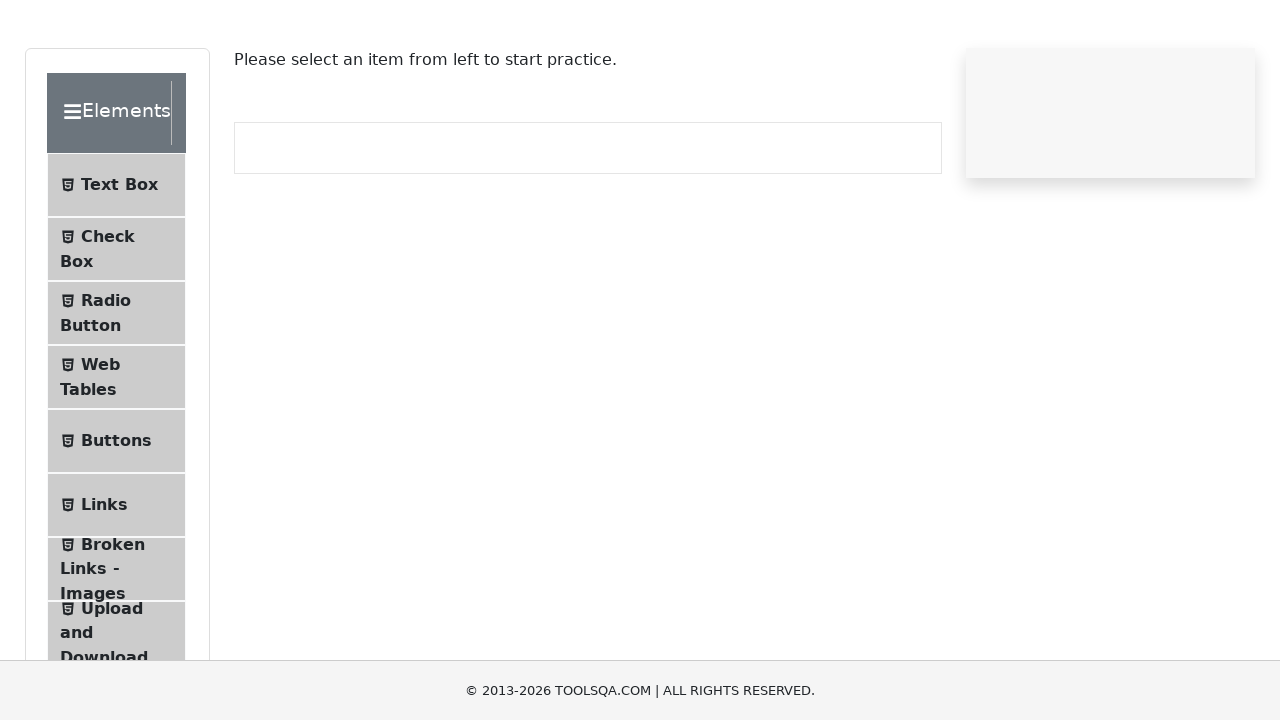

Clicked Elements header/accordion at (109, 189) on xpath=//div[contains(@class,'header-wrapper')]//div[text()='Elements']
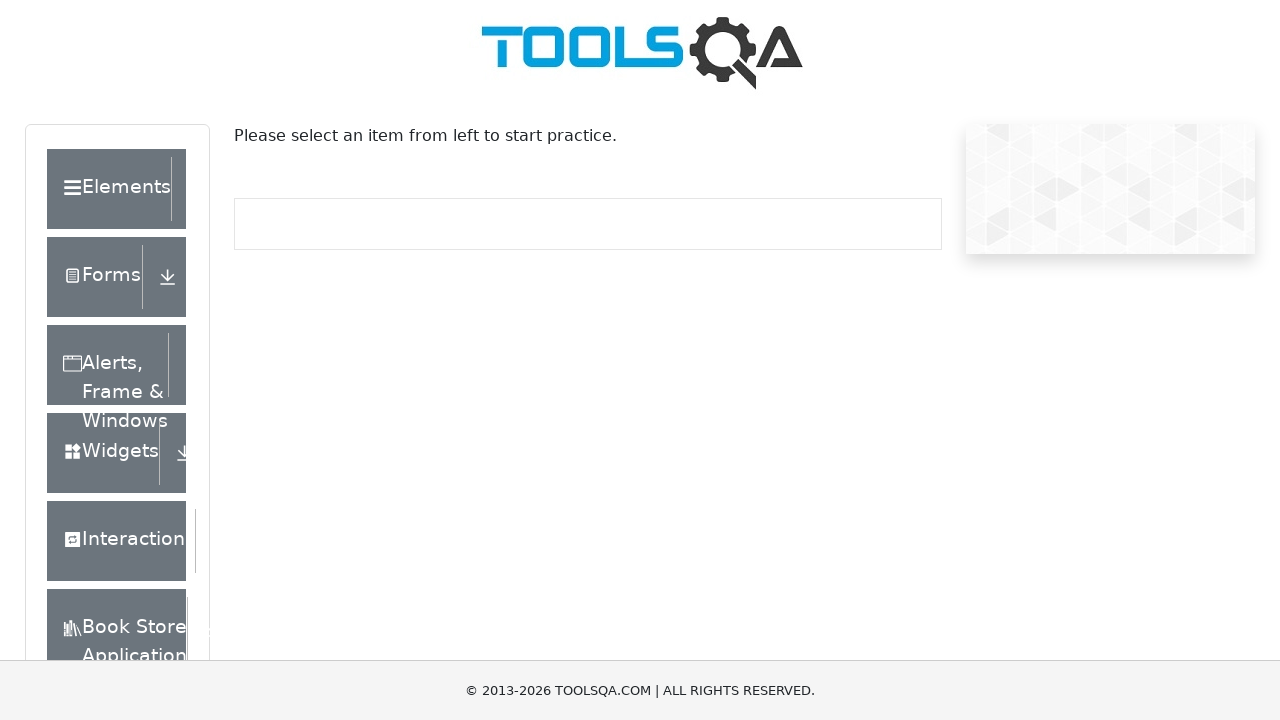

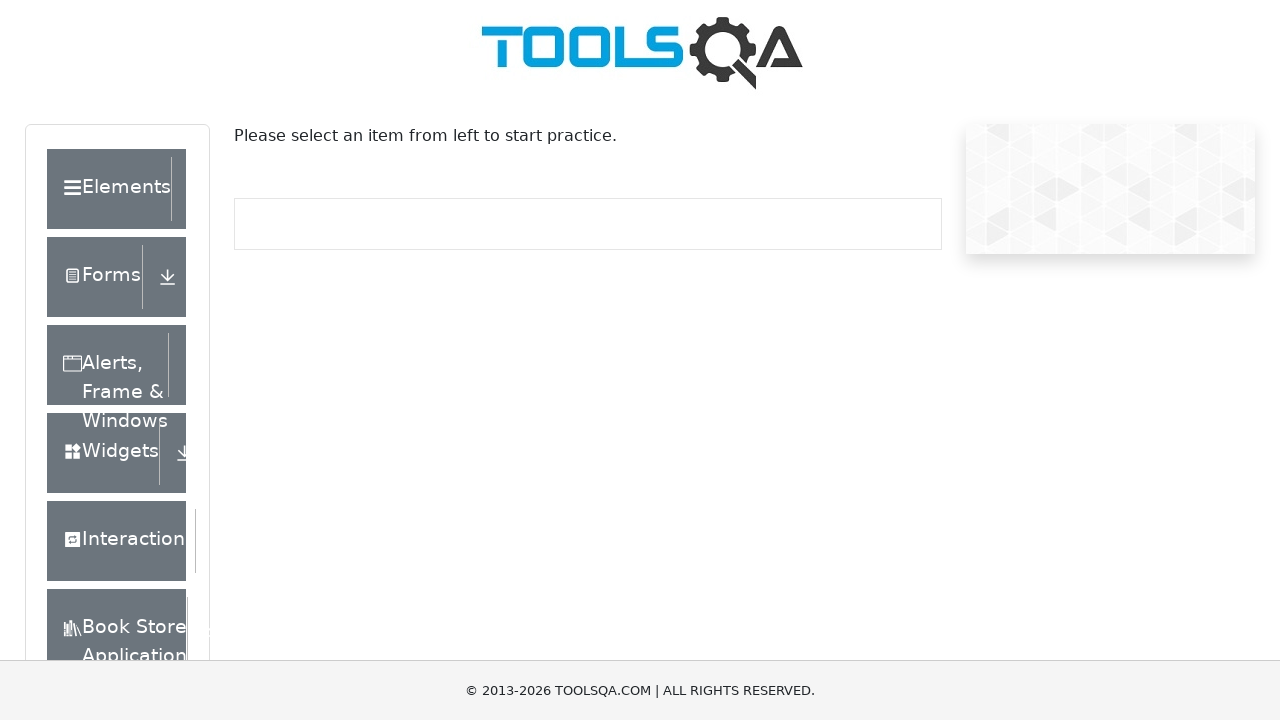